Tests handling of a simple JavaScript alert dialog by clicking an alert button and accepting the alert.

Starting URL: https://testautomationpractice.blogspot.com

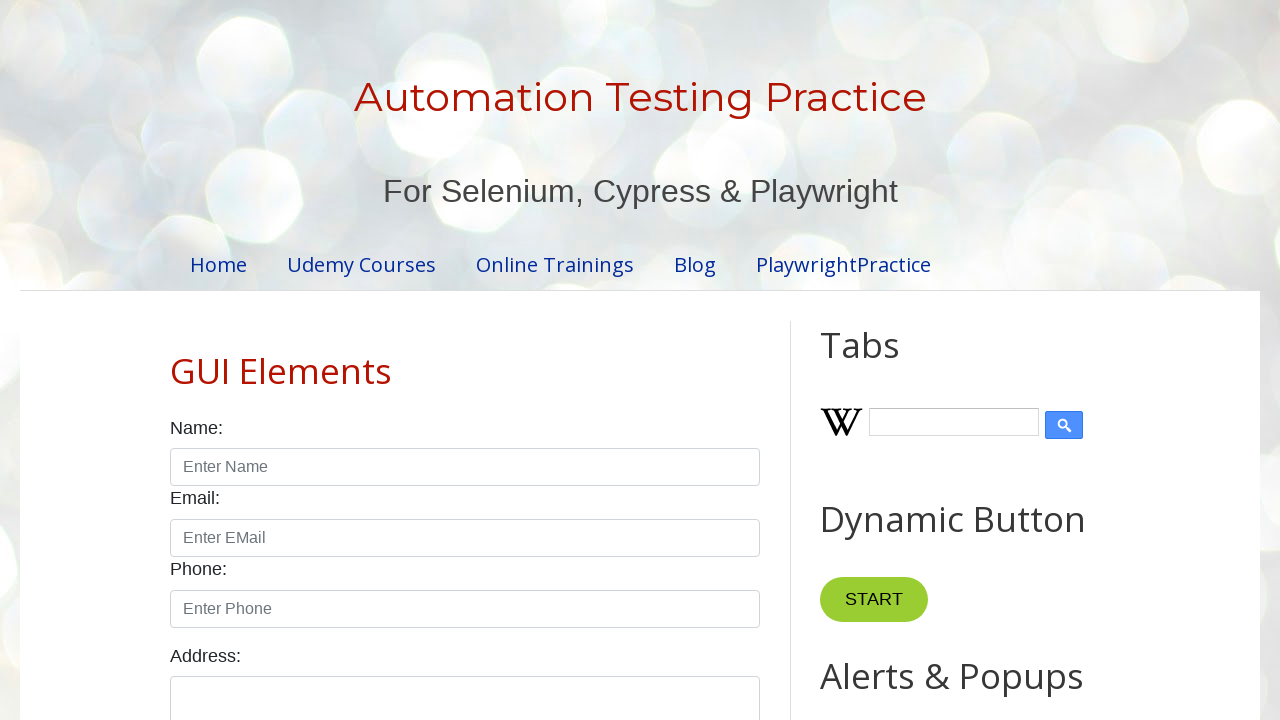

Accepted the alert dialog
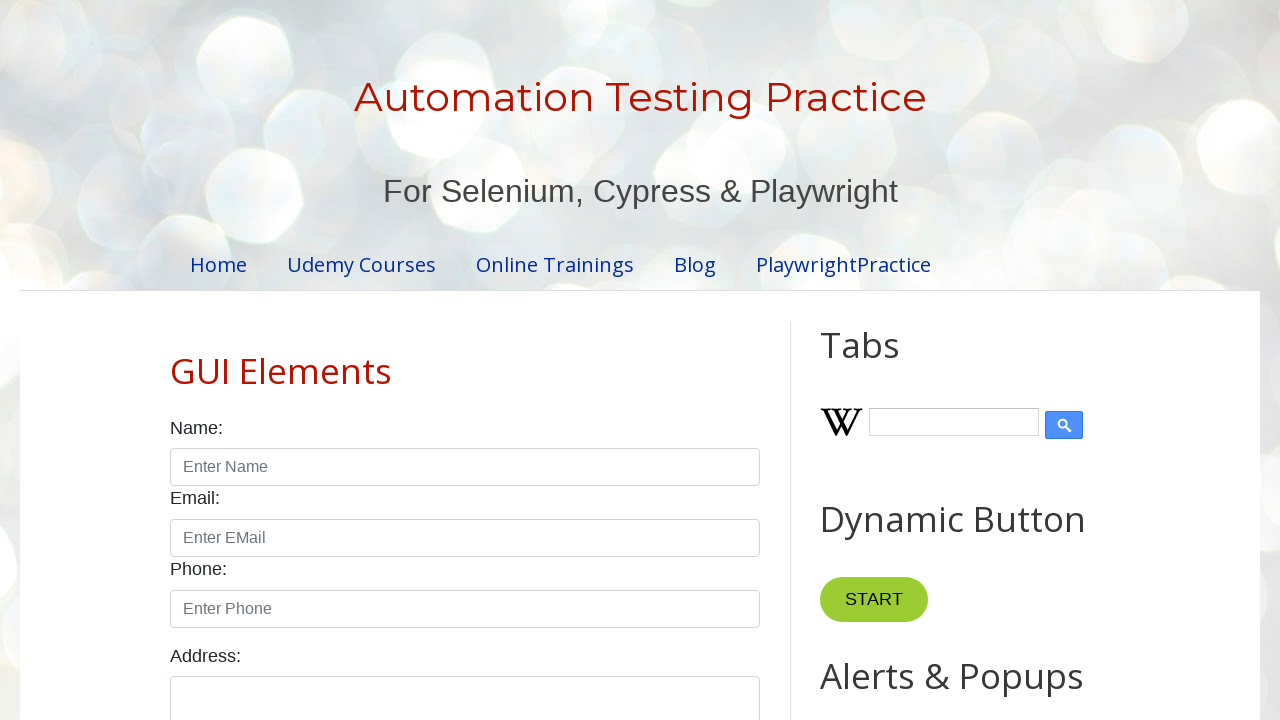

Clicked alert button to trigger JavaScript alert at (888, 361) on xpath=//*[@id="HTML9"]/div[1]/button[1]
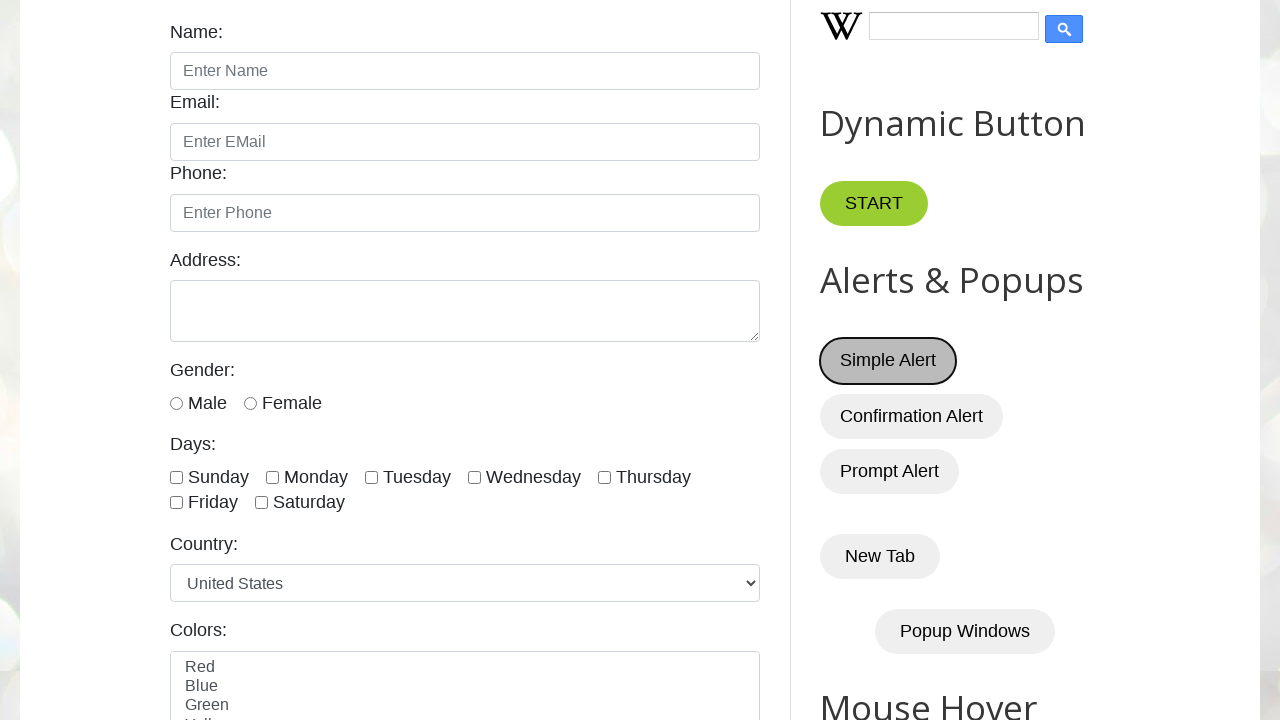

Waited for alert dialog to be handled
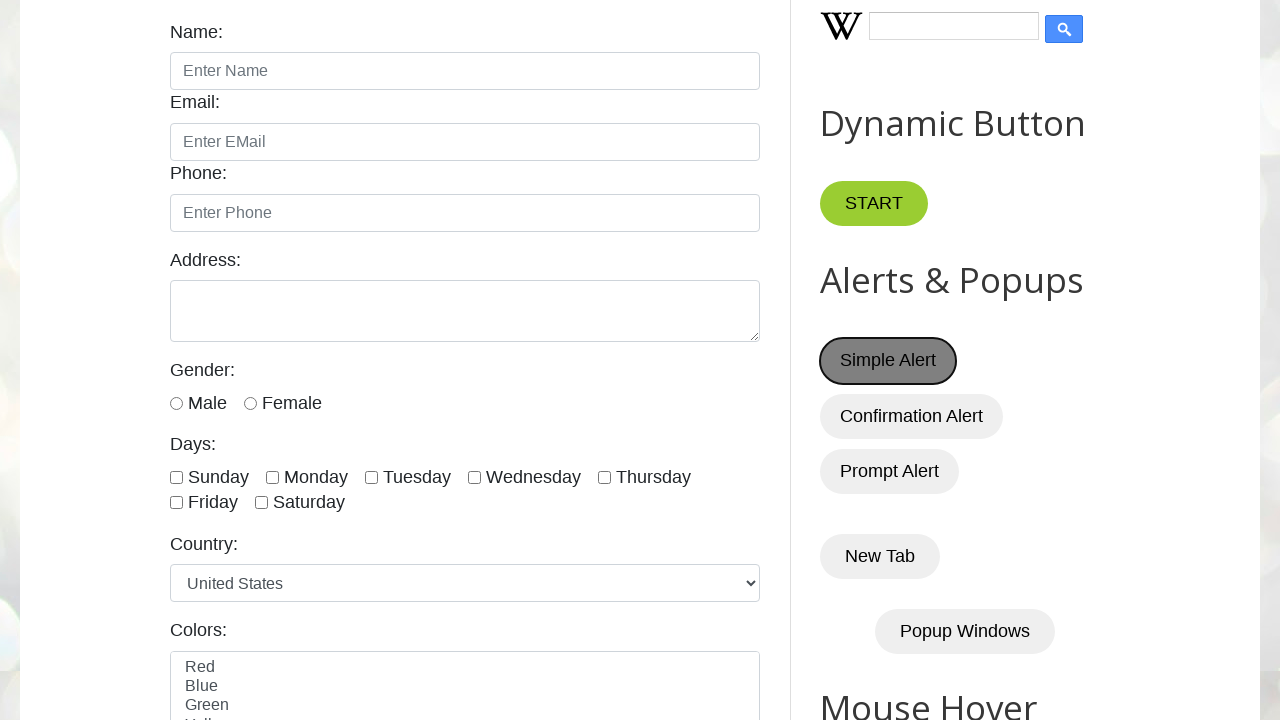

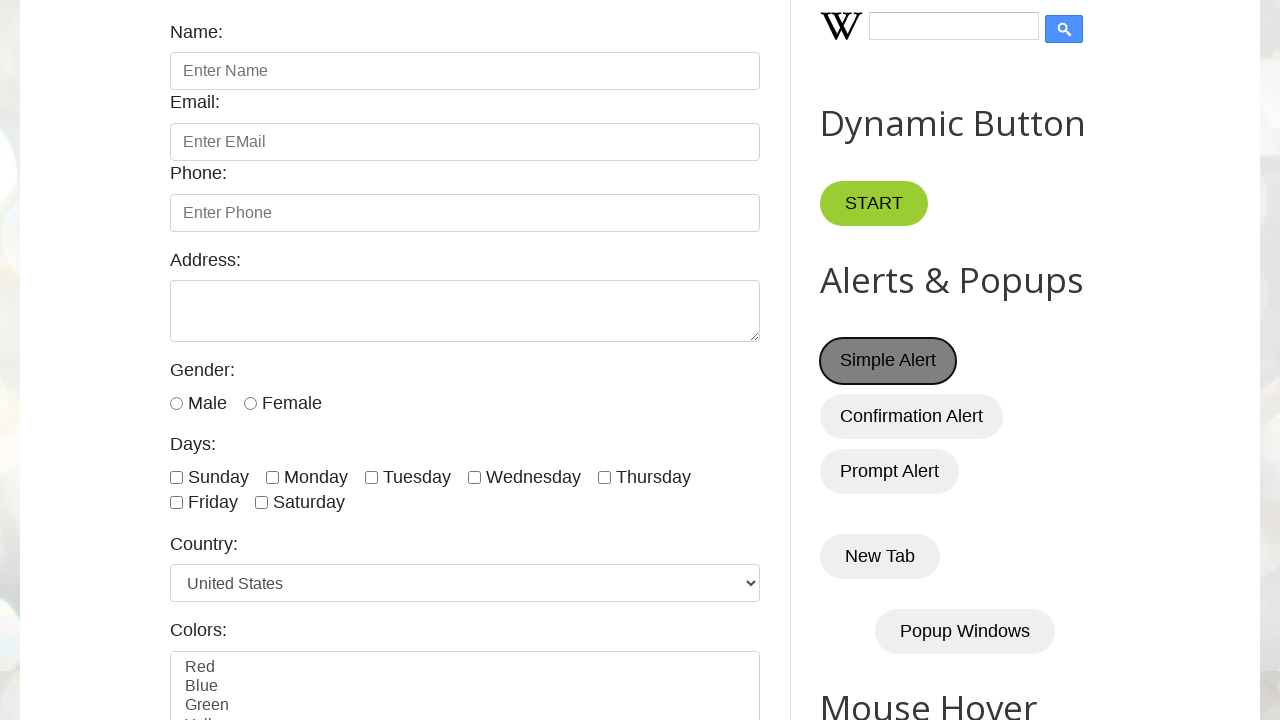